Tests an AI chatbot interface by sending a test prompt and measuring response time

Starting URL: https://huggingface.co/chat

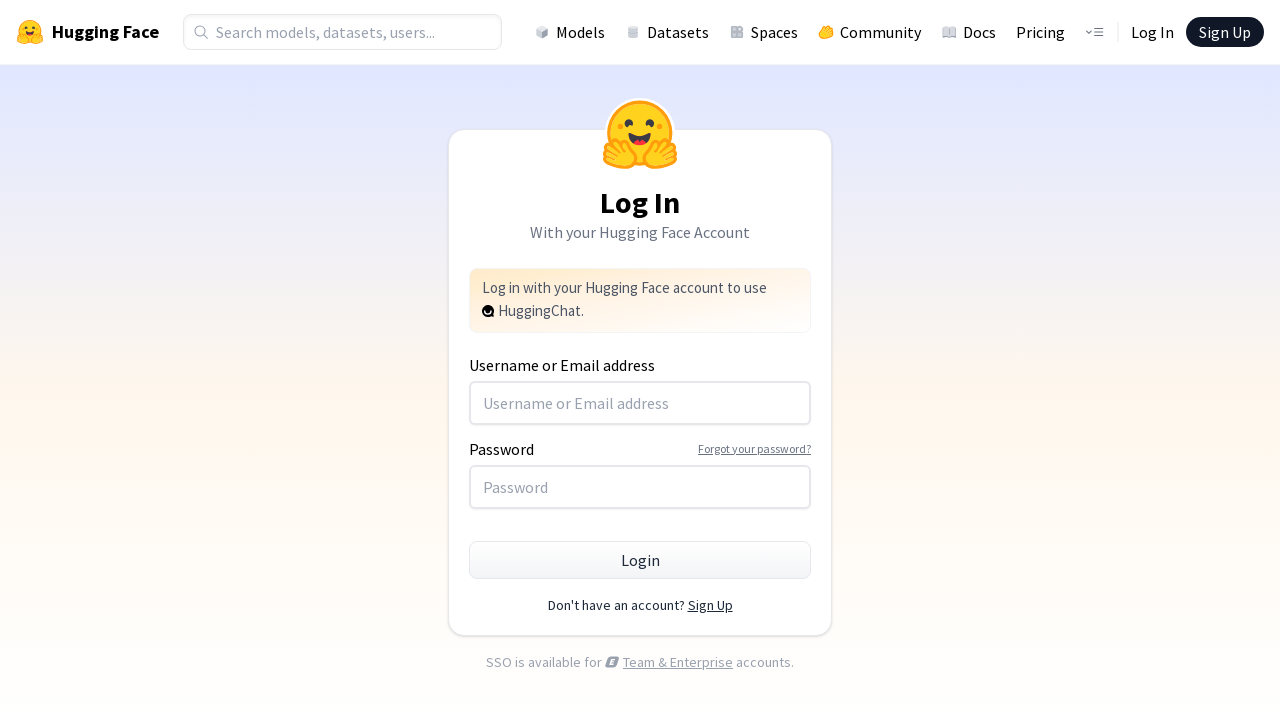

Navigated to HuggingFace Chat interface
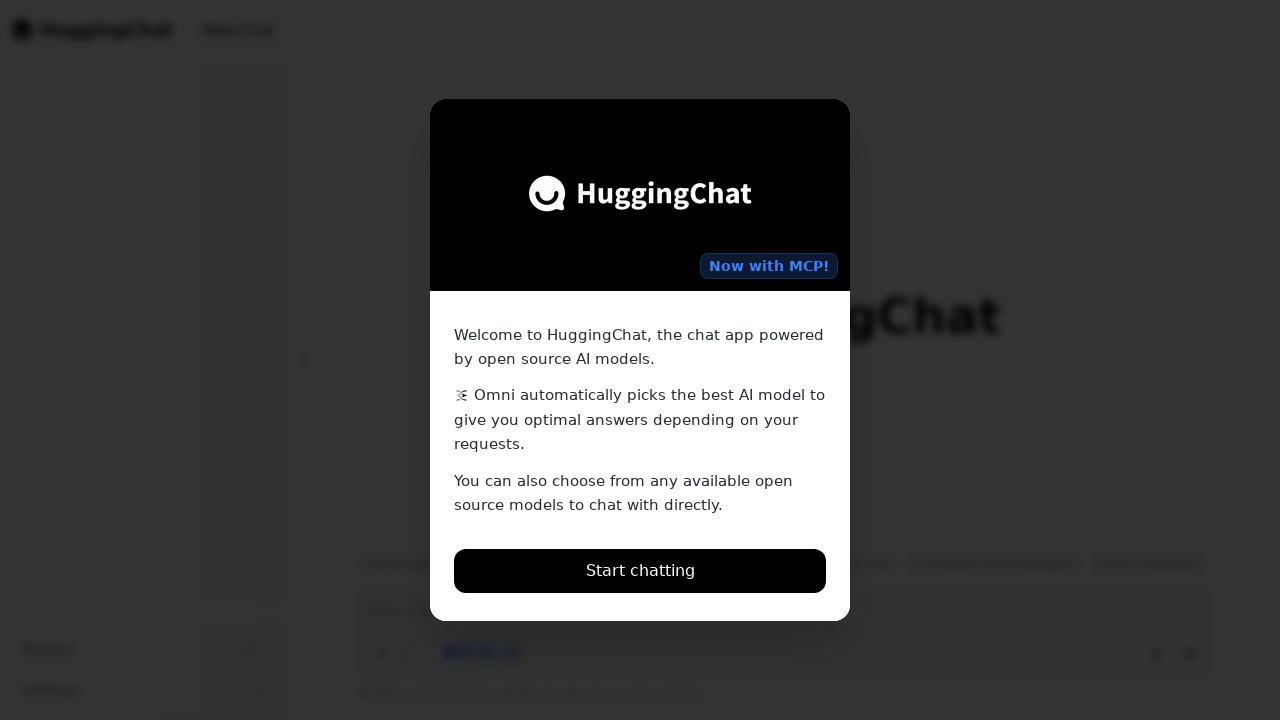

Waited 3 seconds for page to fully load
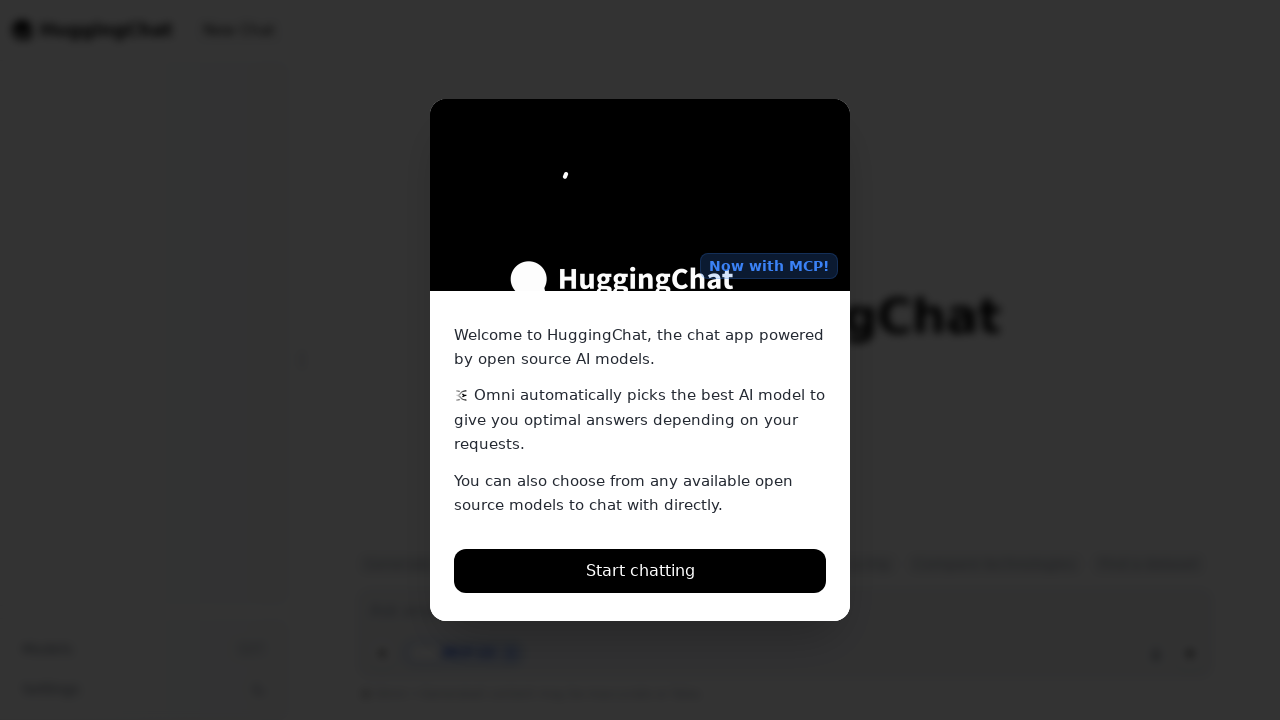

Located chat input field (textarea, text input, or contenteditable element)
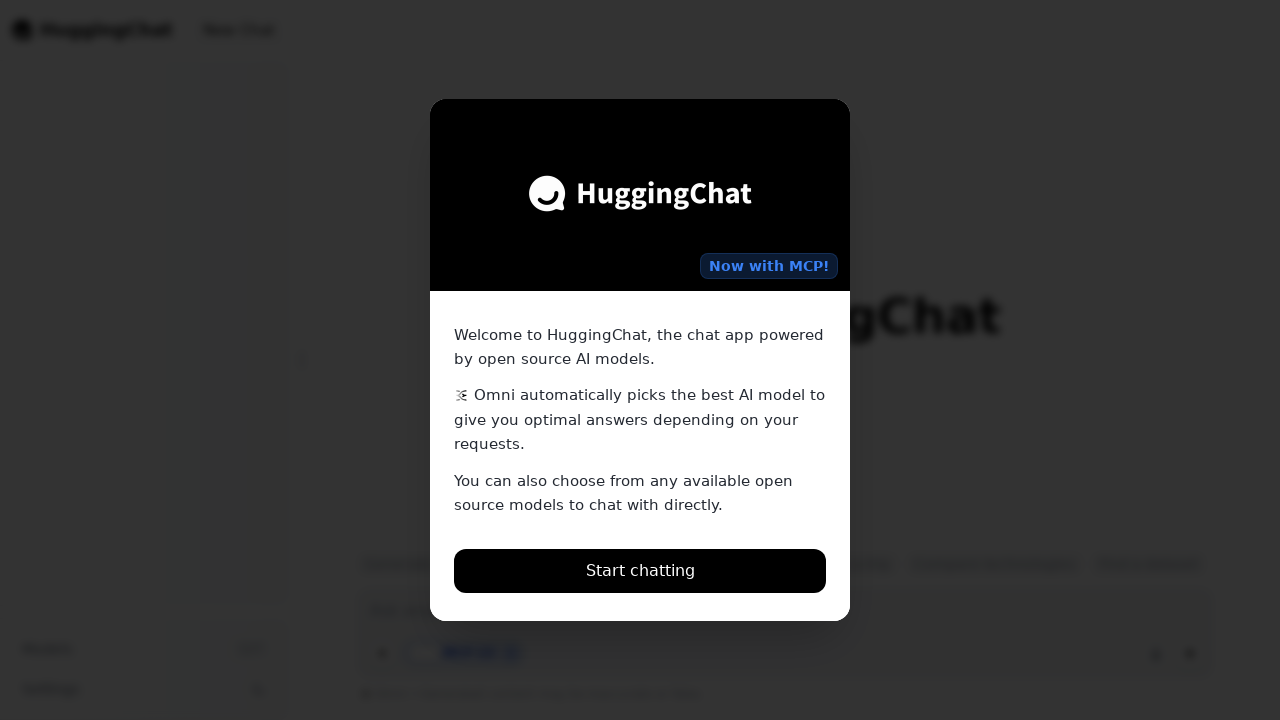

Exception occurred - waited 1 second as fallback
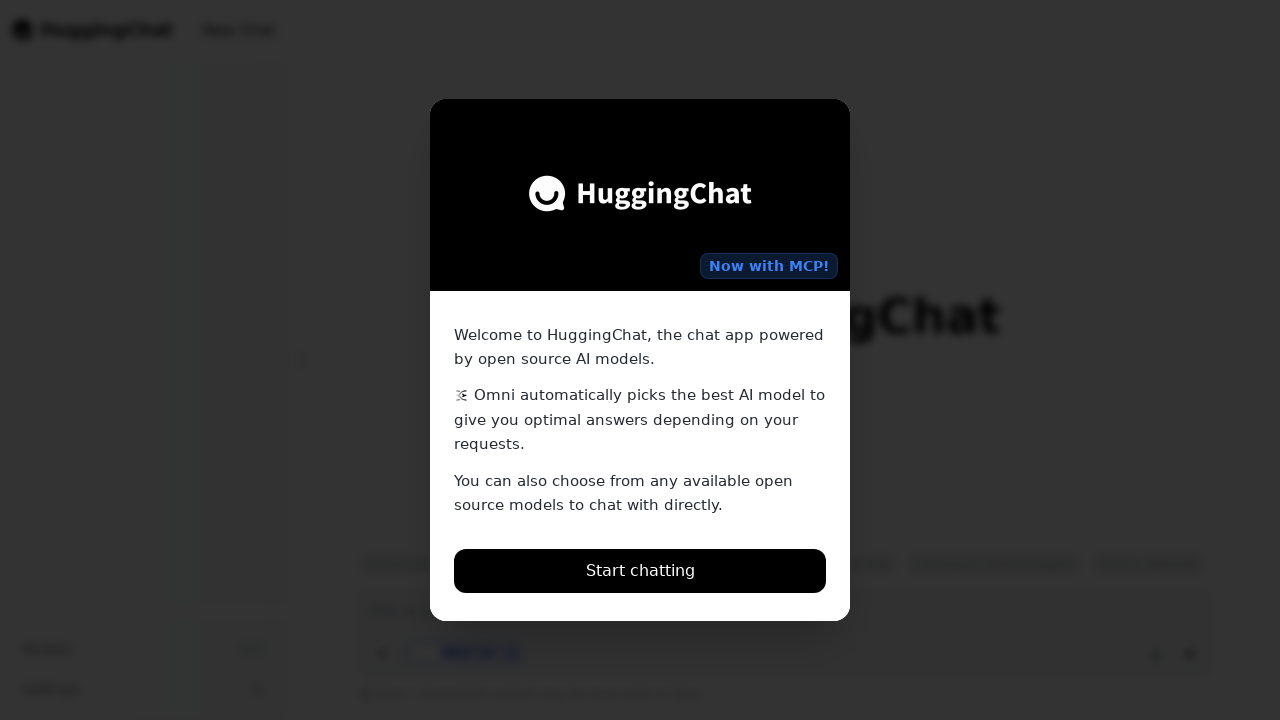

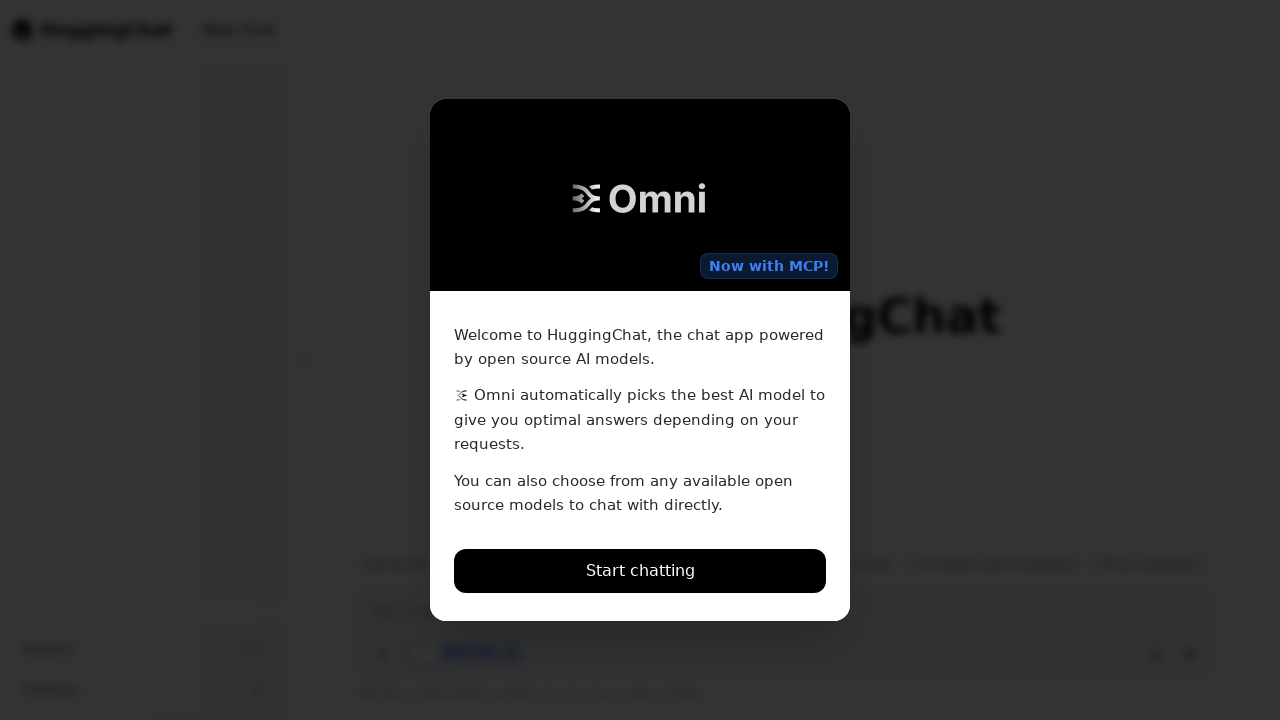